Tests a contact form by filling in name and message fields with sample data and submitting the form. The test iterates through multiple sets of form data.

Starting URL: https://ultimateqa.com/filling-out-forms/

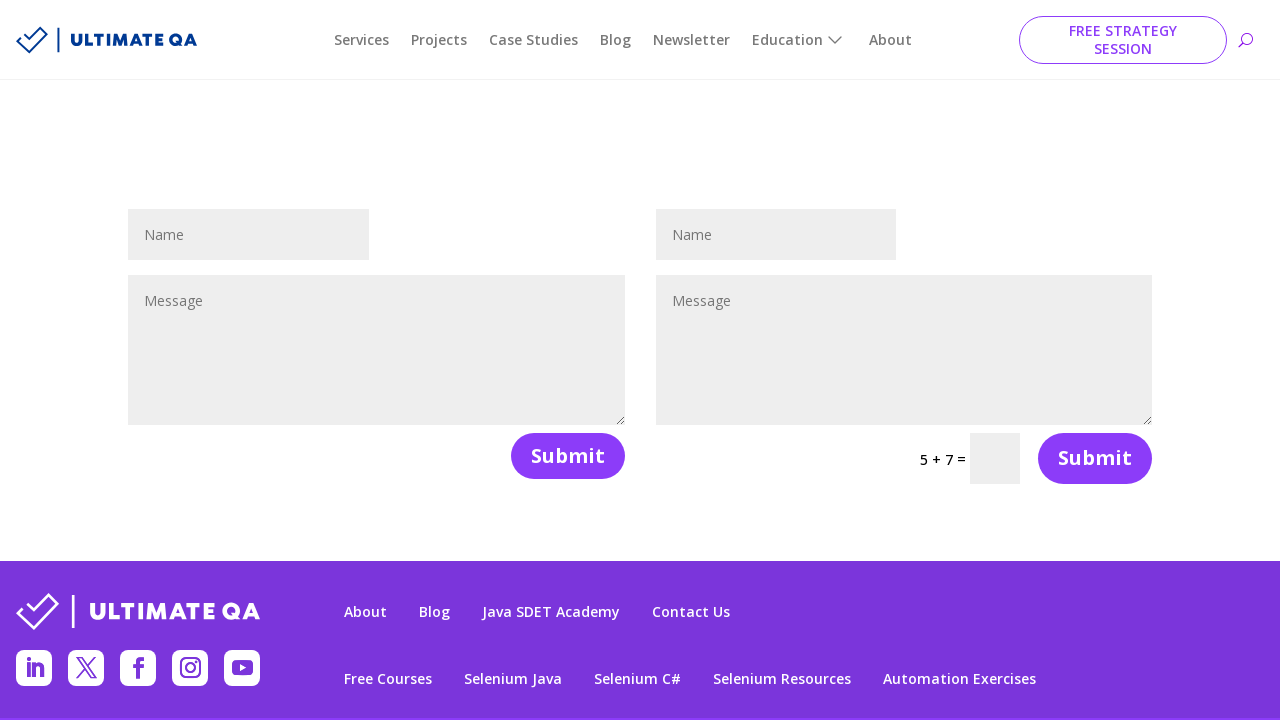

Filled name field with 'John Smith' on input#et_pb_contact_name_0
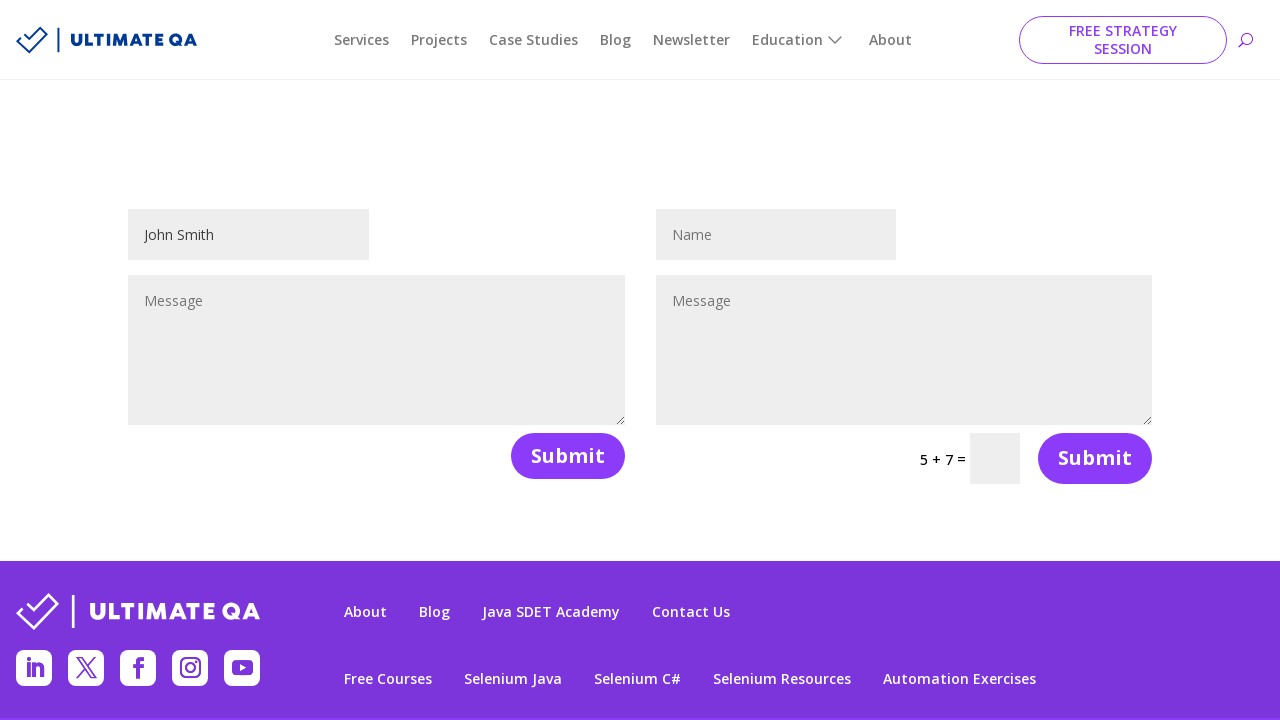

Filled message field with sample message on textarea#et_pb_contact_message_0
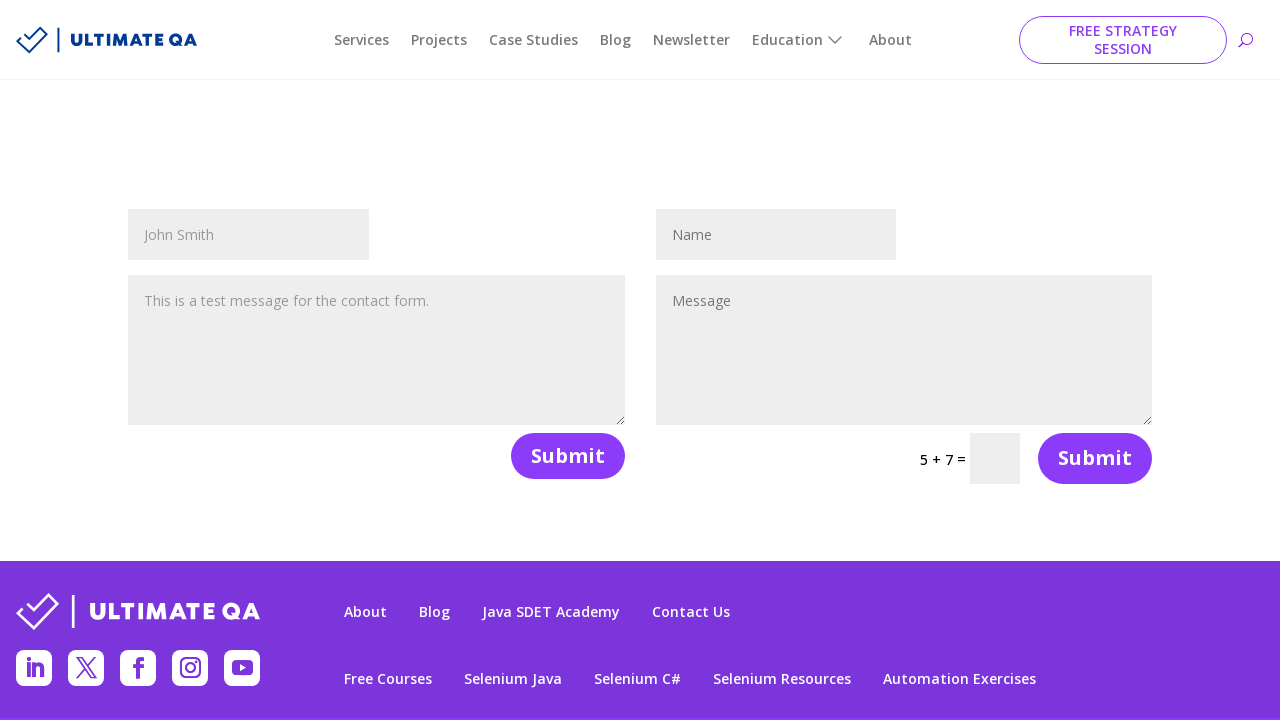

Clicked submit button to submit form at (568, 456) on button[name='et_builder_submit_button']
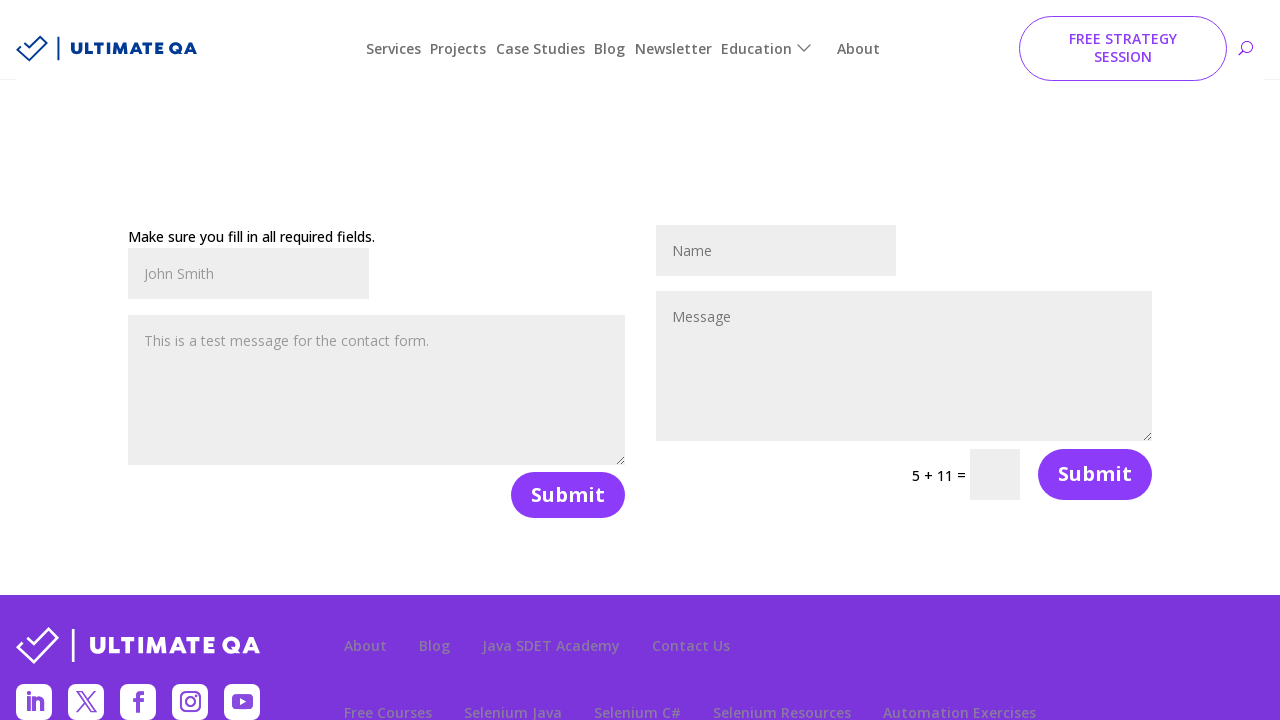

Waited 3 seconds for form submission to process
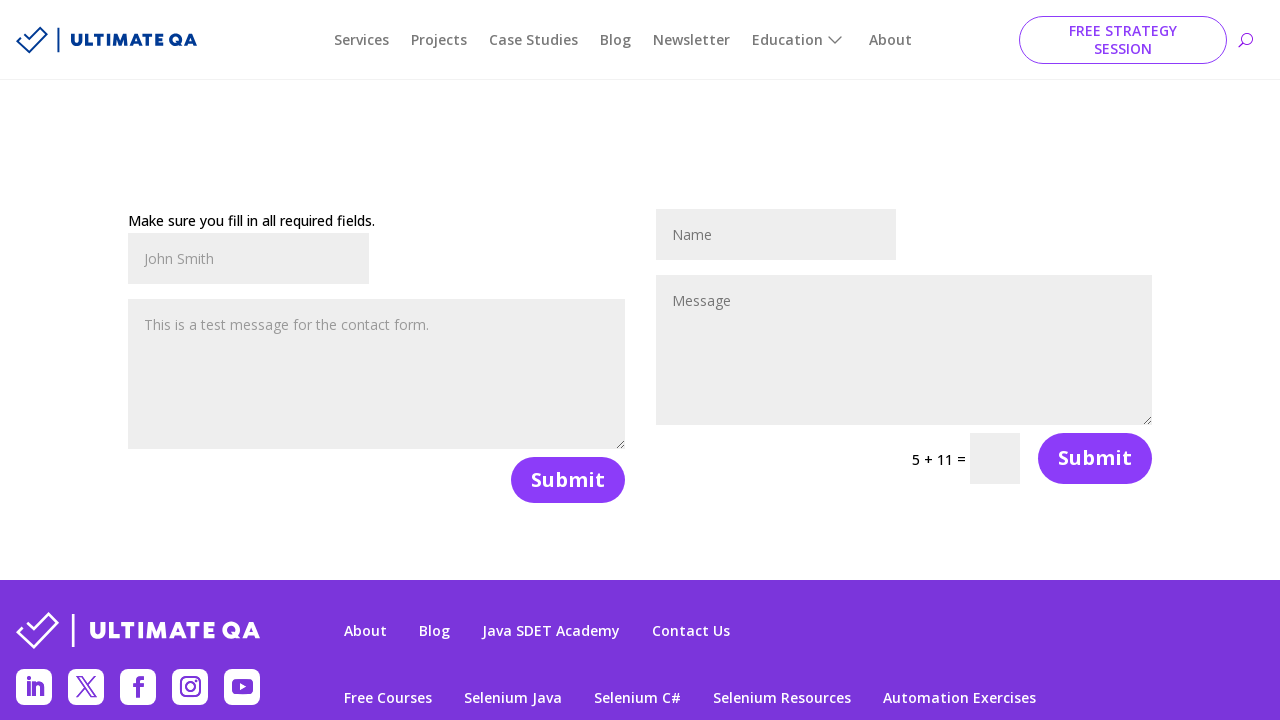

Reloaded page to prepare for next form entry
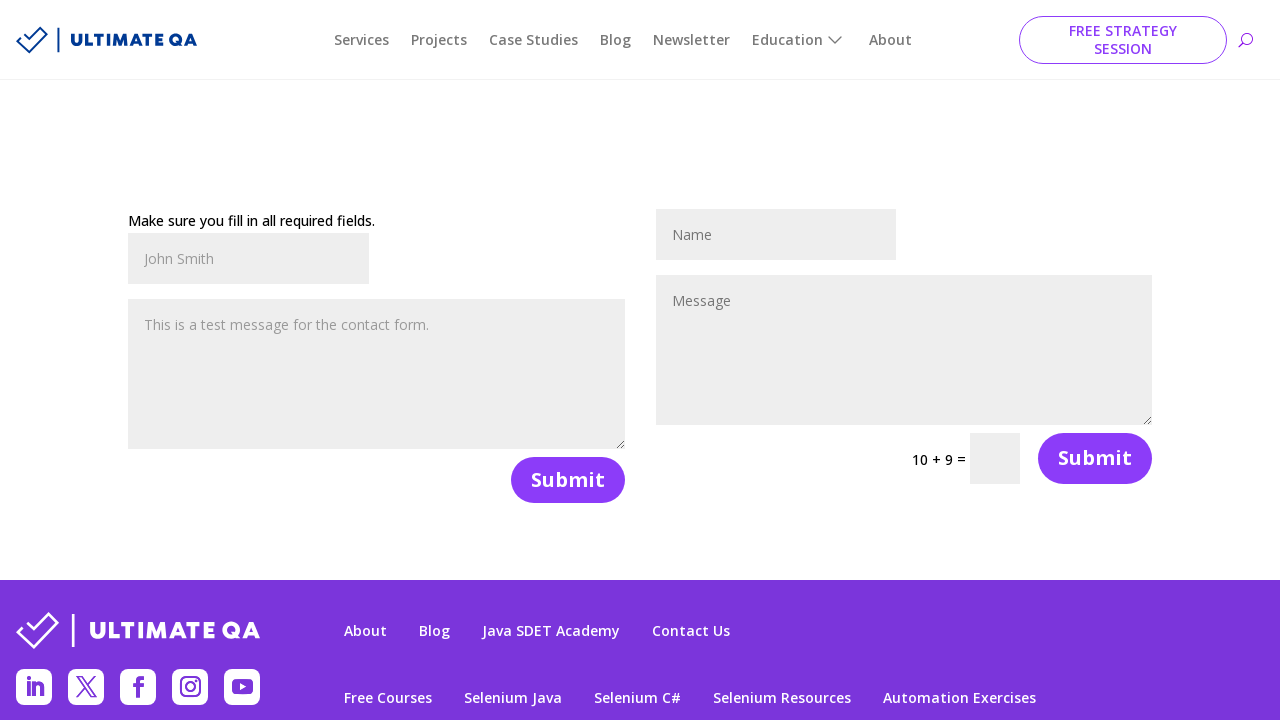

Waited 1.5 seconds for page reload to complete
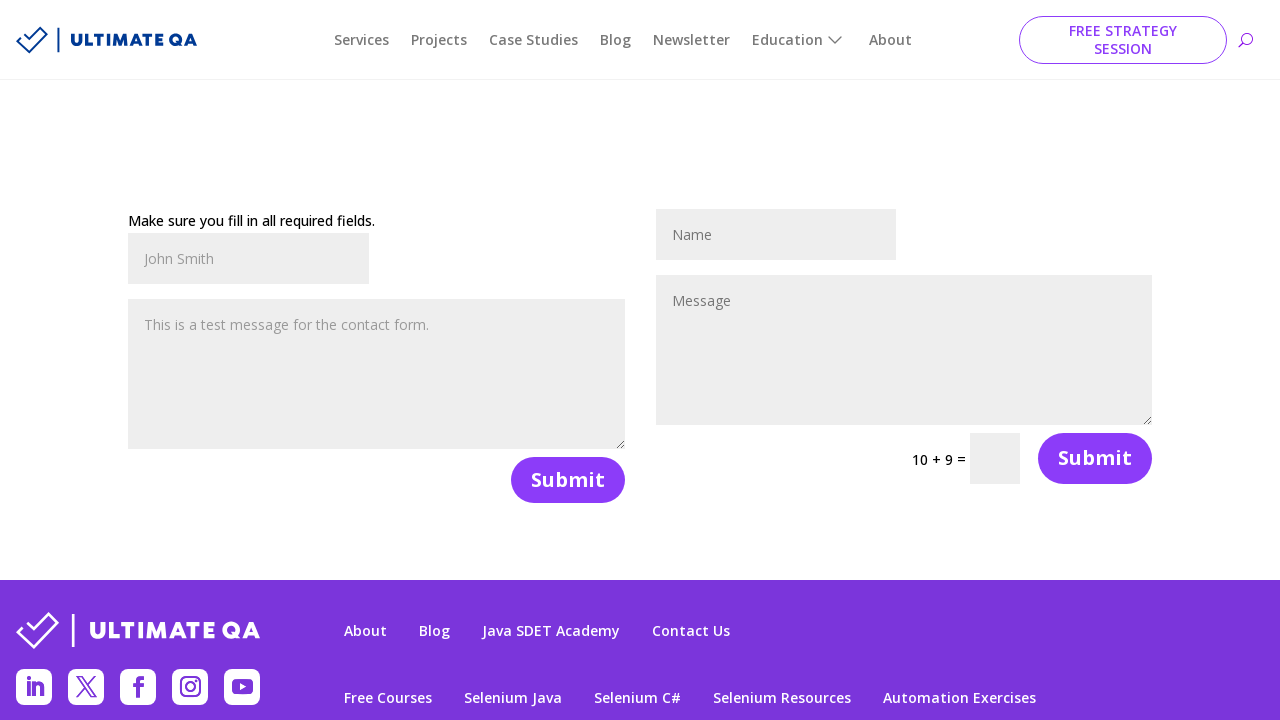

Filled name field with 'Jane Doe' on input#et_pb_contact_name_0
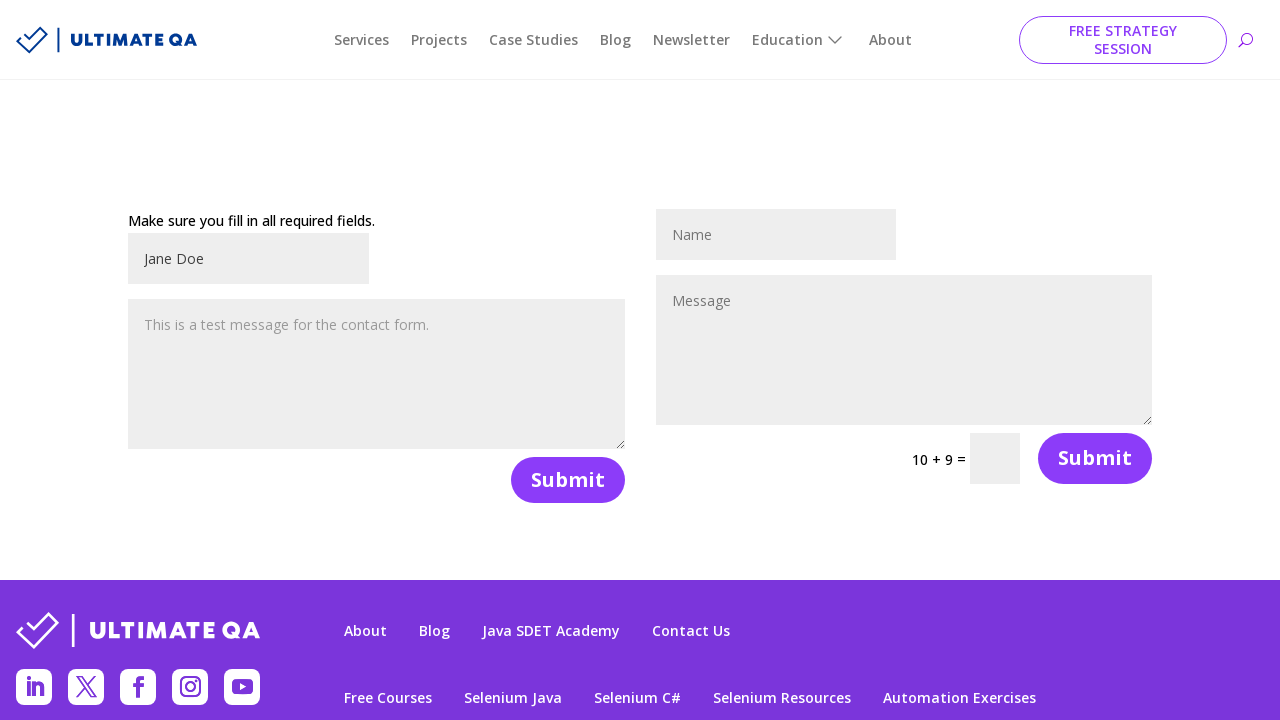

Filled message field with sample message on textarea#et_pb_contact_message_0
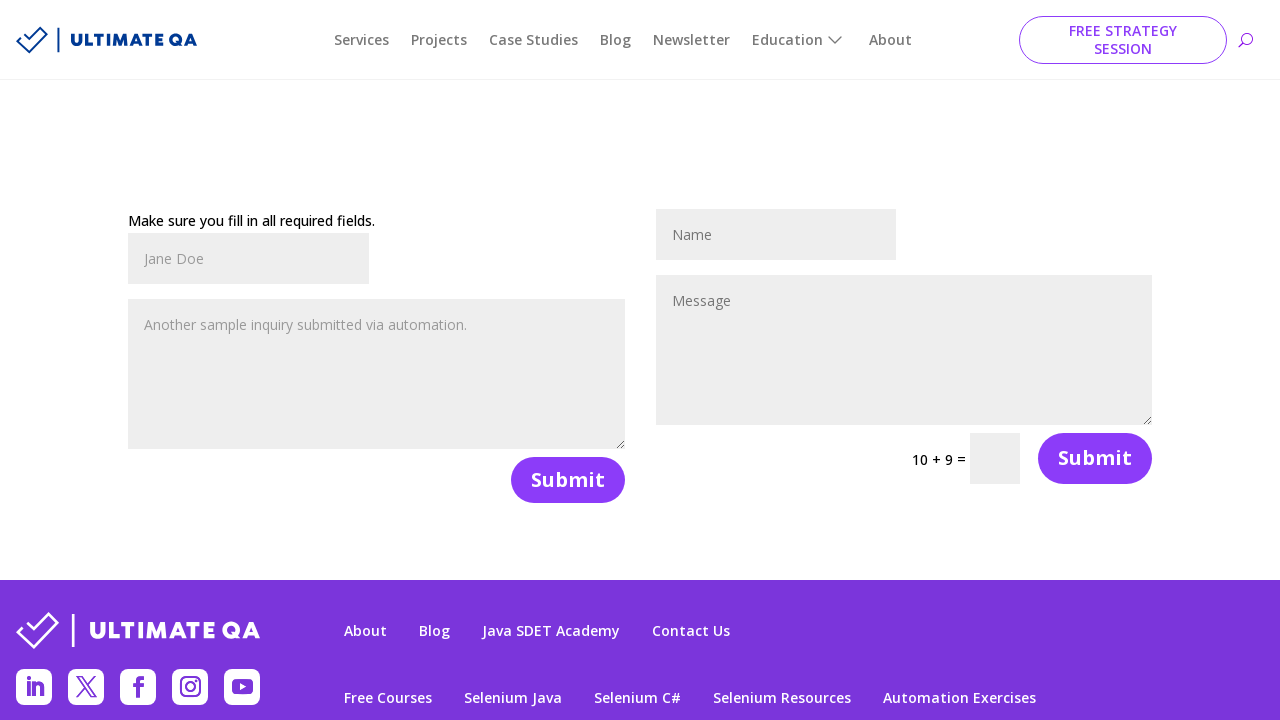

Clicked submit button to submit form at (568, 480) on button[name='et_builder_submit_button']
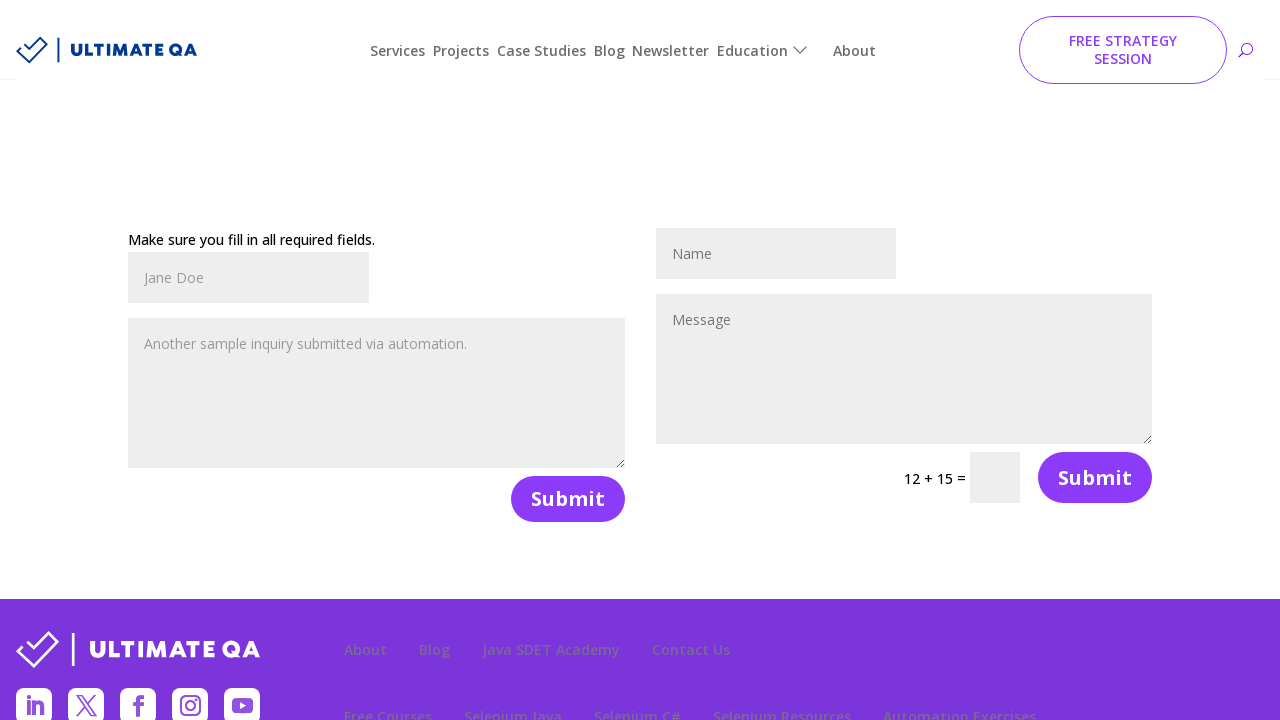

Waited 3 seconds for form submission to process
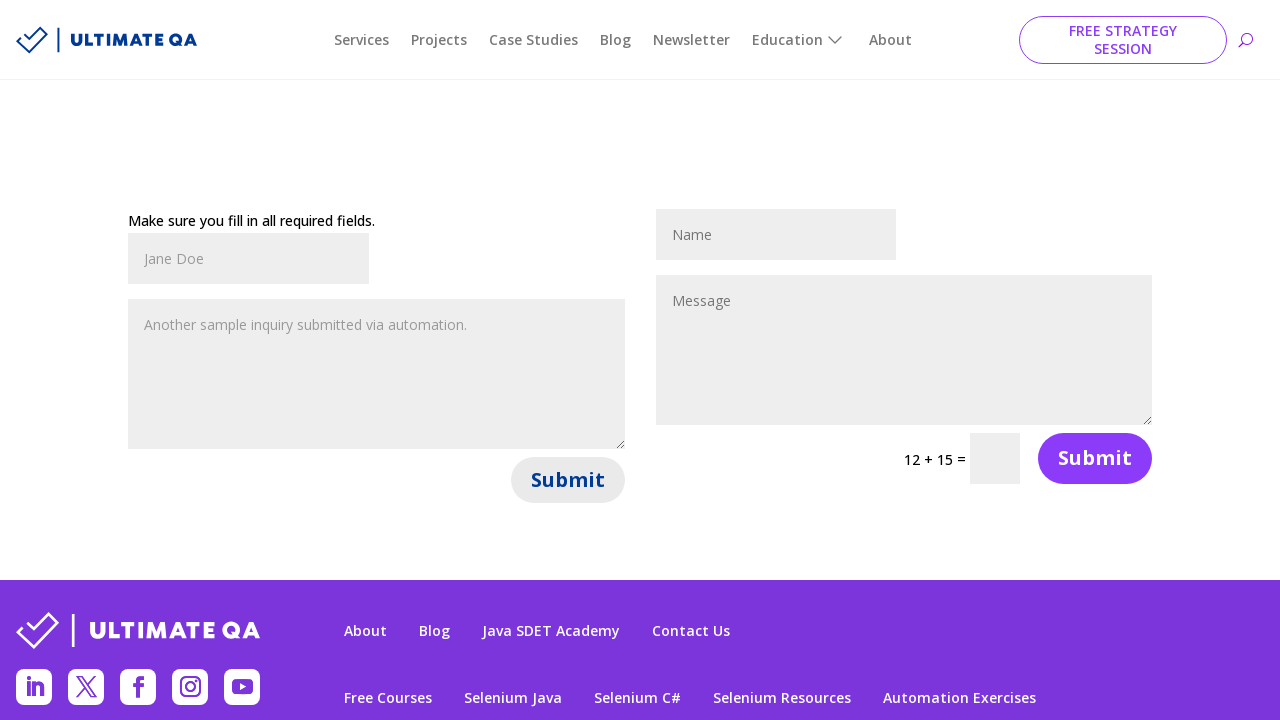

Reloaded page to prepare for next form entry
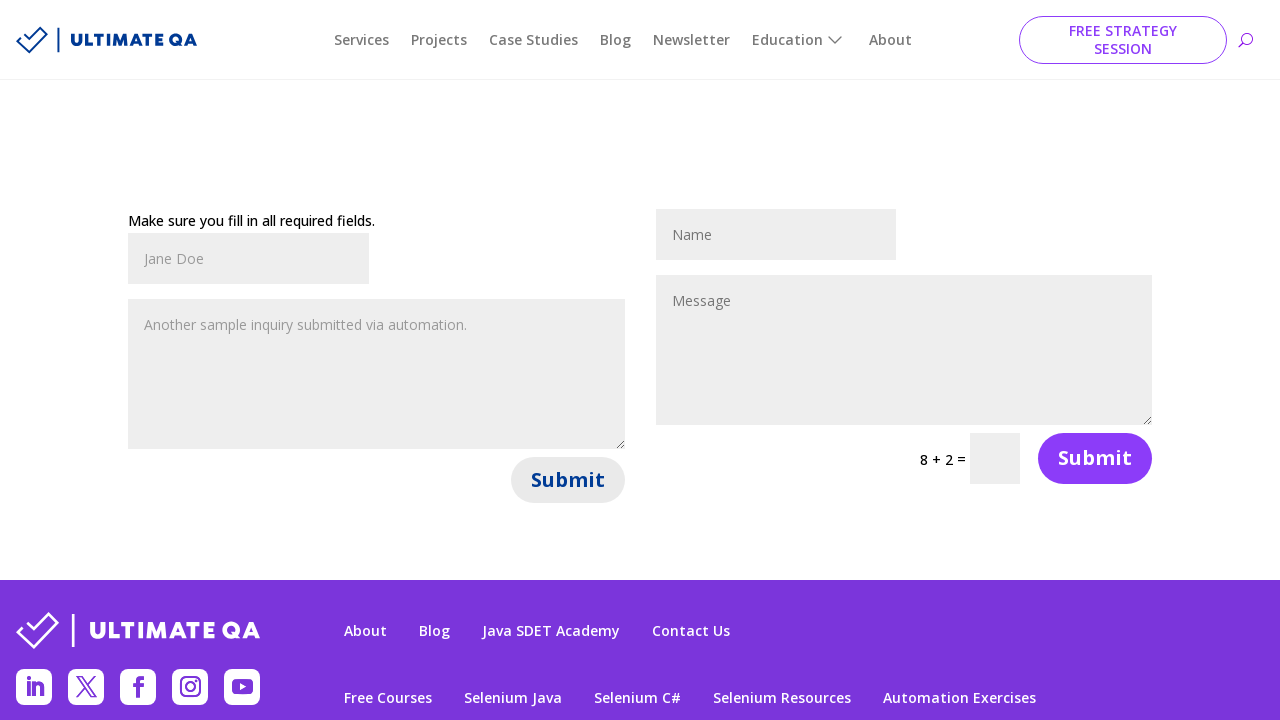

Waited 1.5 seconds for page reload to complete
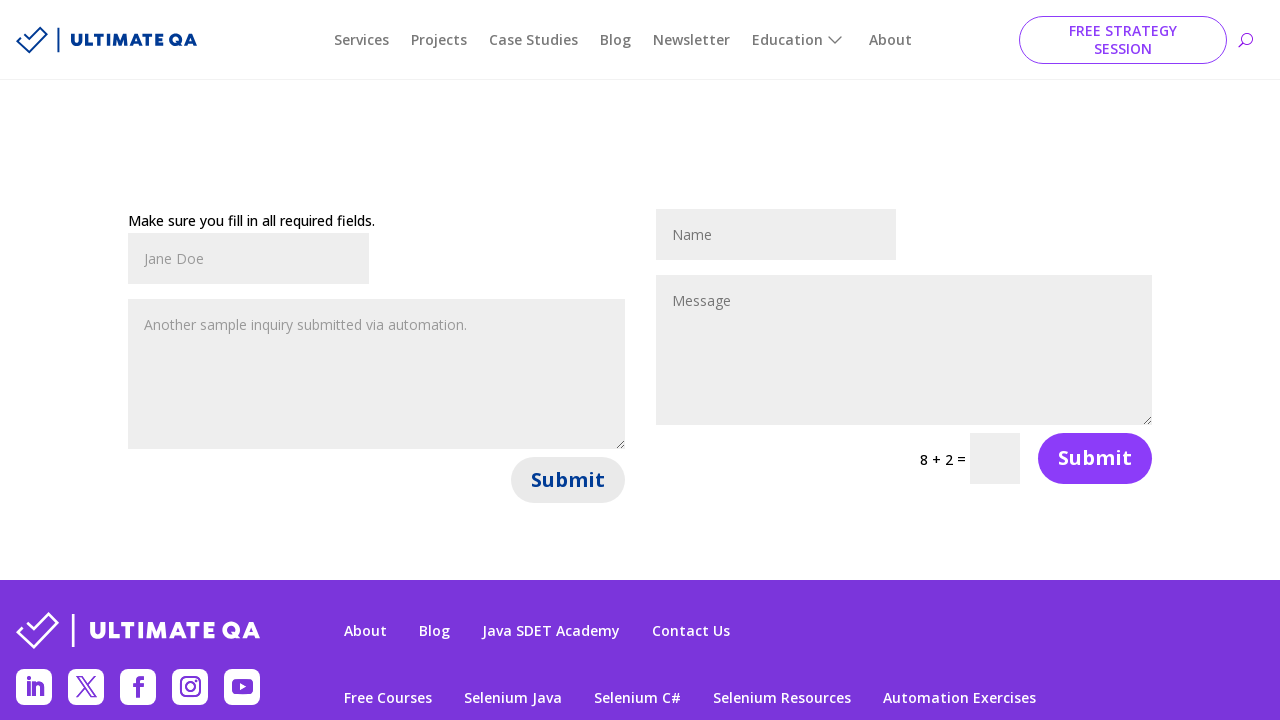

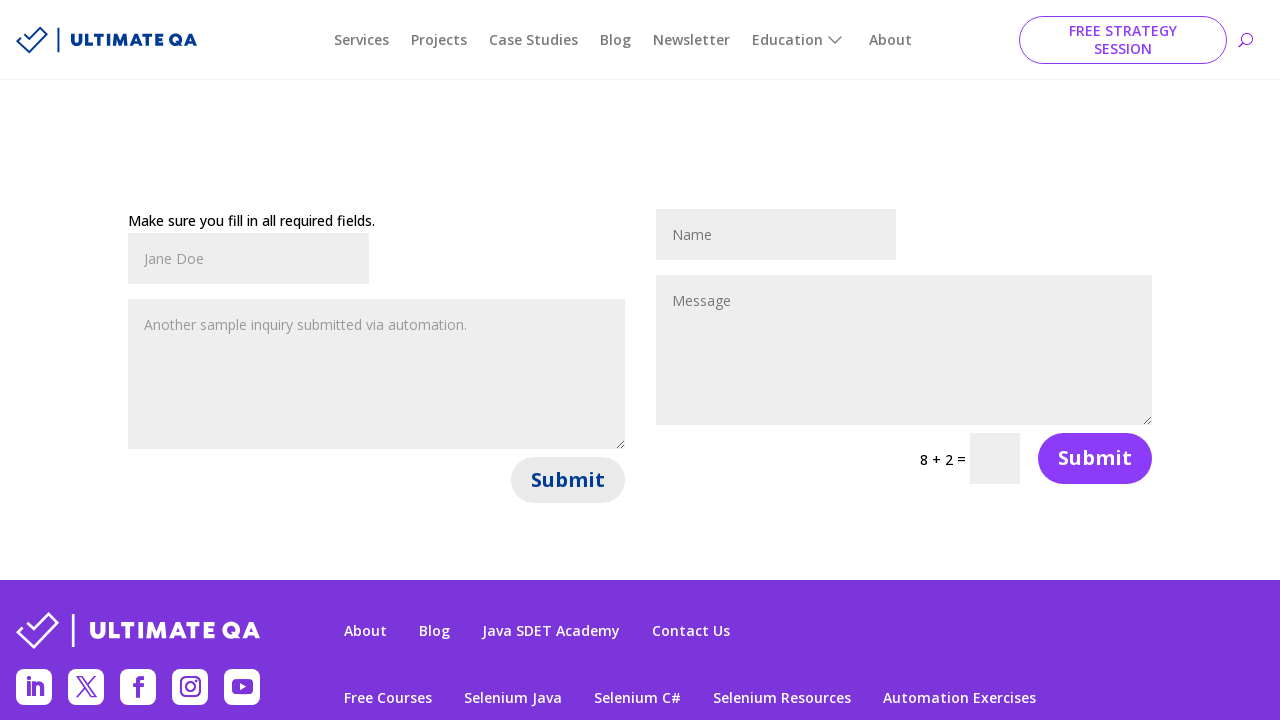